Tests dynamic content loading by clicking a Start button, waiting for the loading indicator to disappear, and verifying that "Hello World!" text is displayed

Starting URL: https://automationfc.github.io/dynamic-loading/

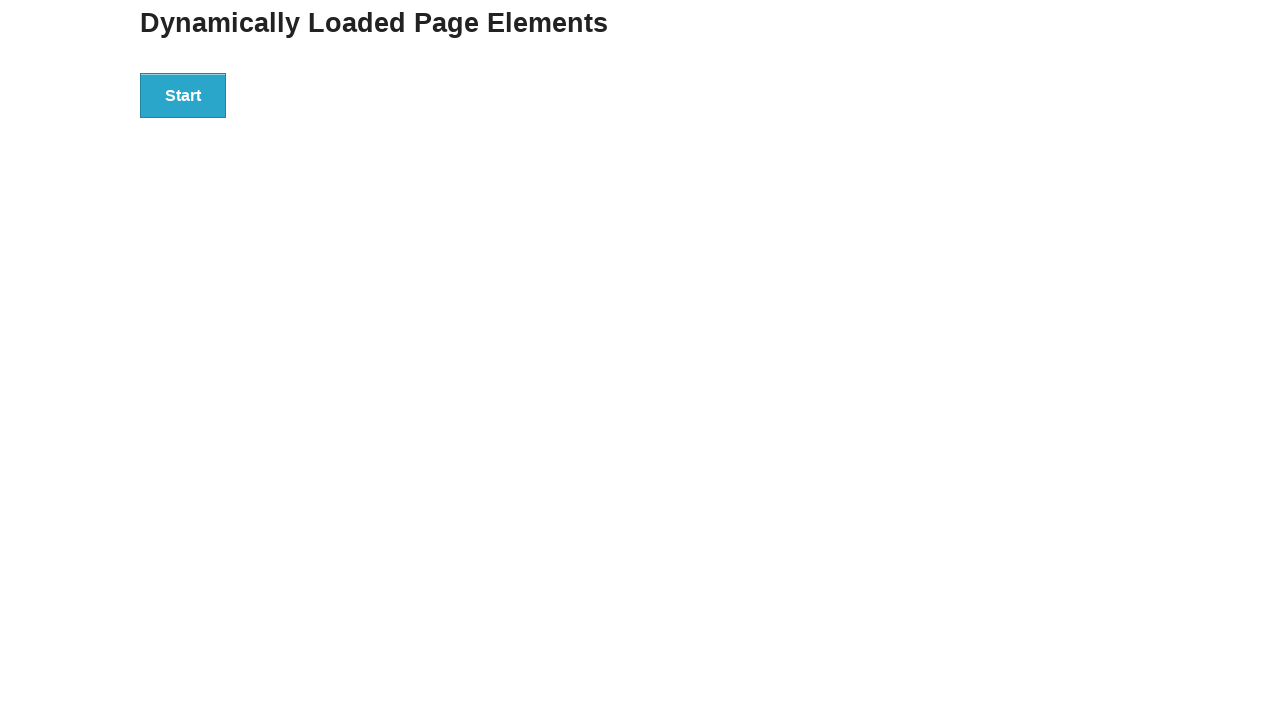

Navigated to dynamic loading test page
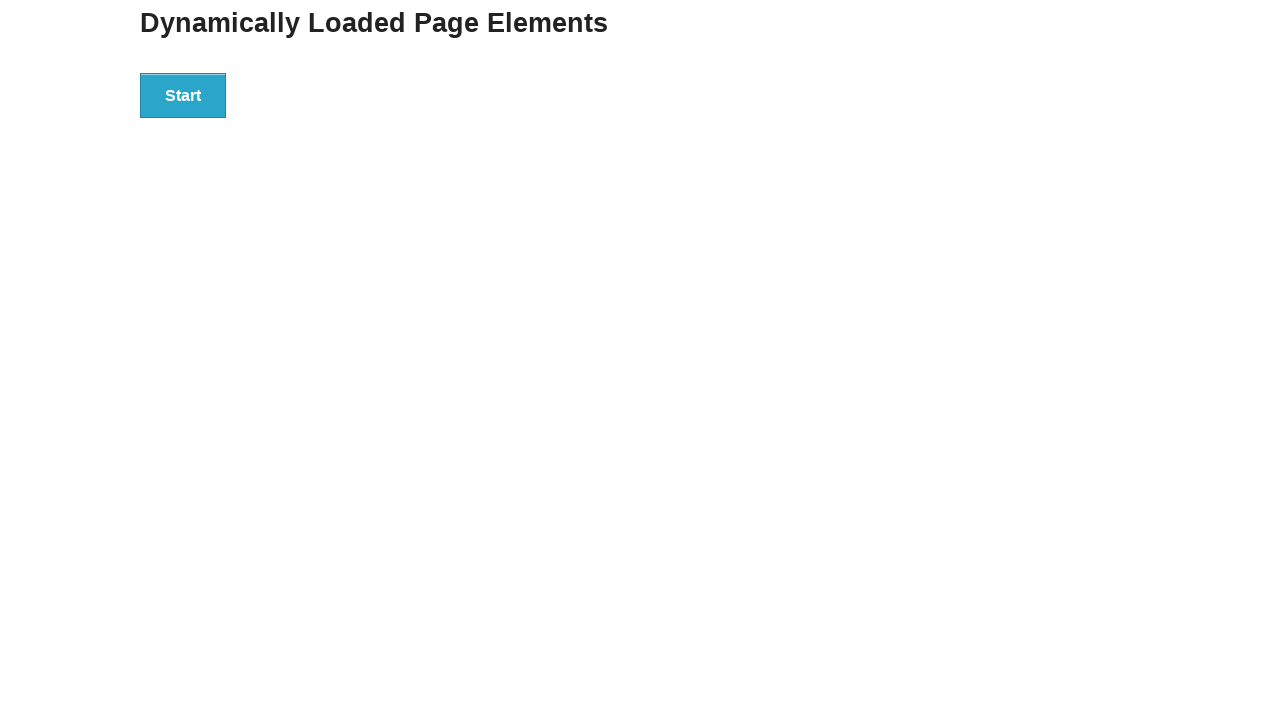

Clicked the Start button at (183, 95) on xpath=//*[text()='Start']
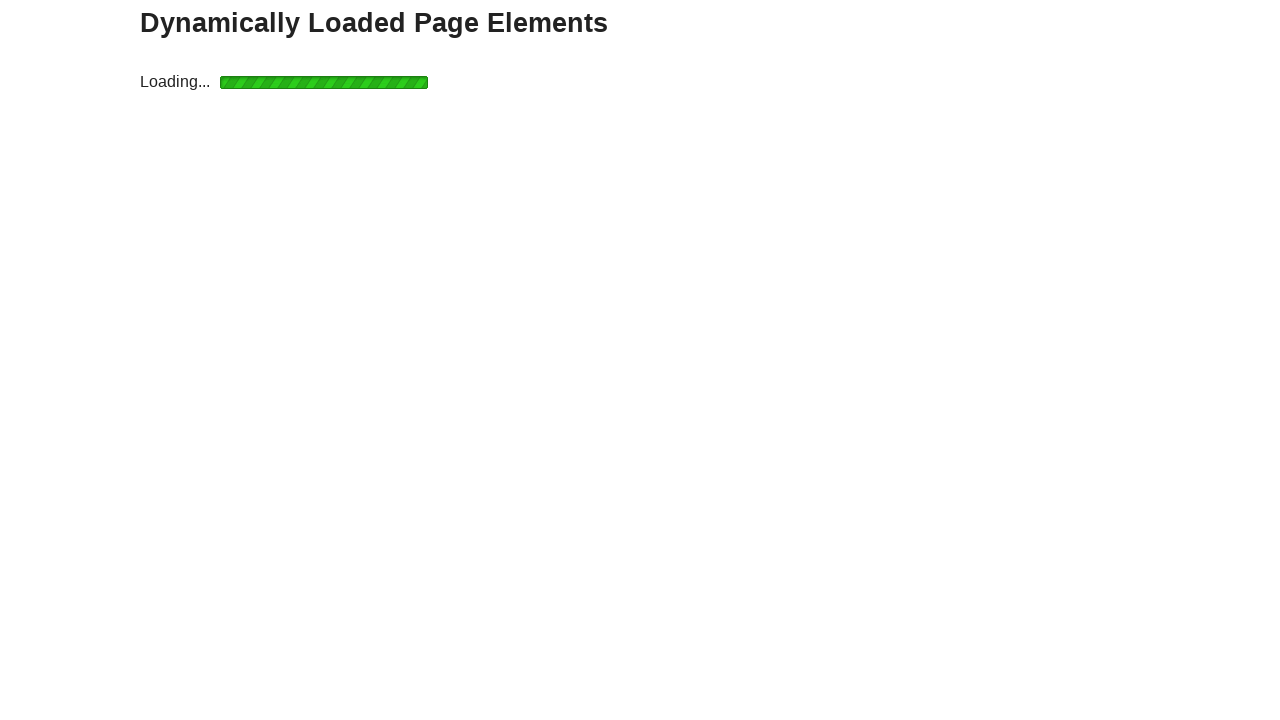

Loading indicator disappeared
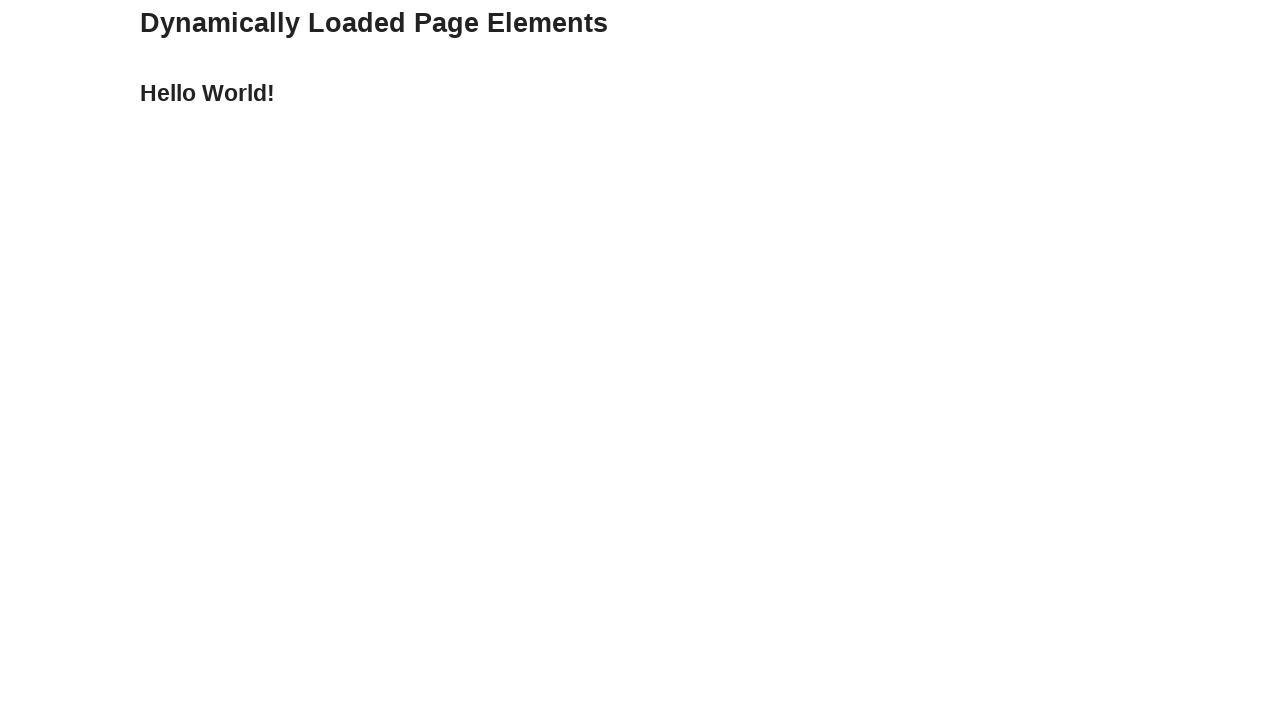

Verified 'Hello World!' text is visible
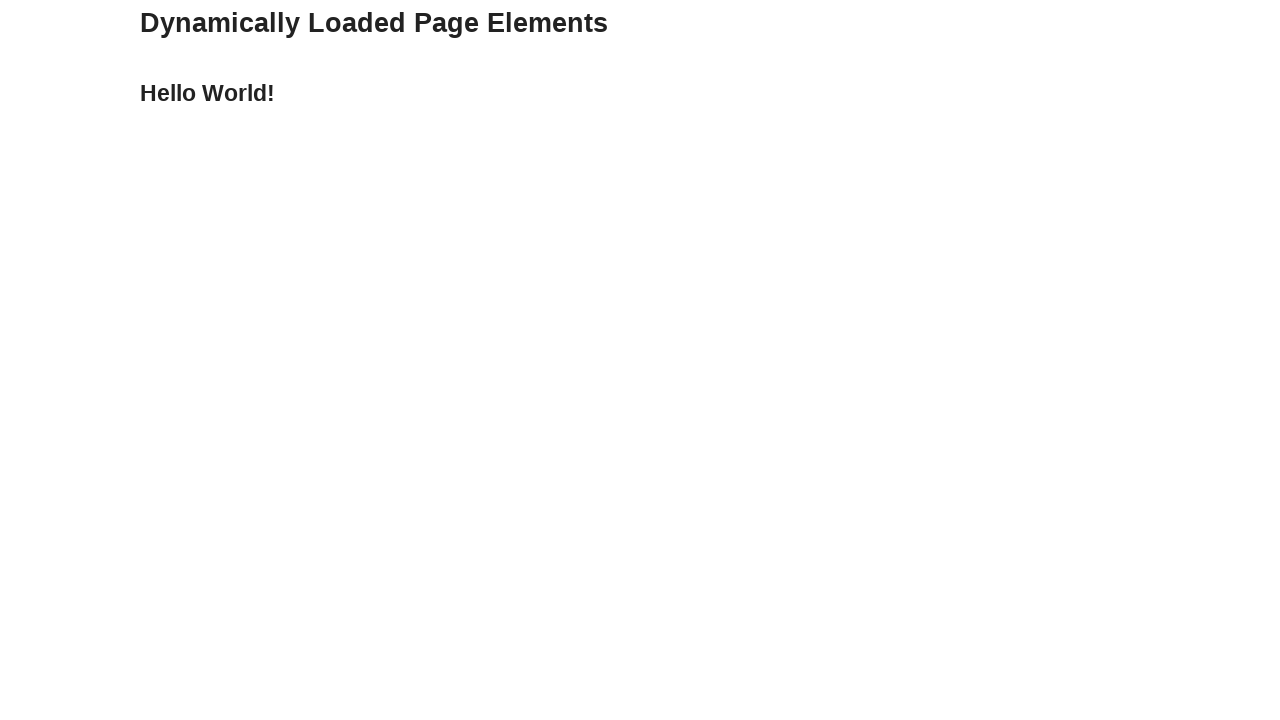

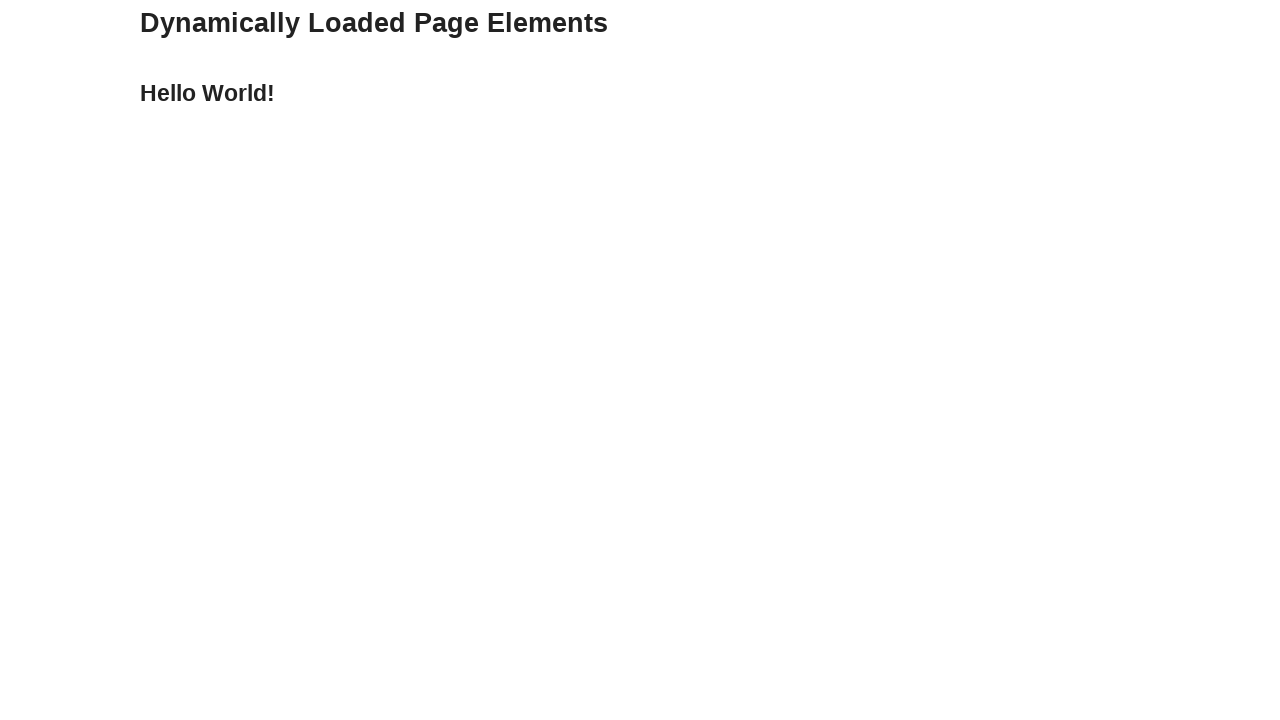